Tests that Clear completed button is hidden when no items are completed

Starting URL: https://demo.playwright.dev/todomvc

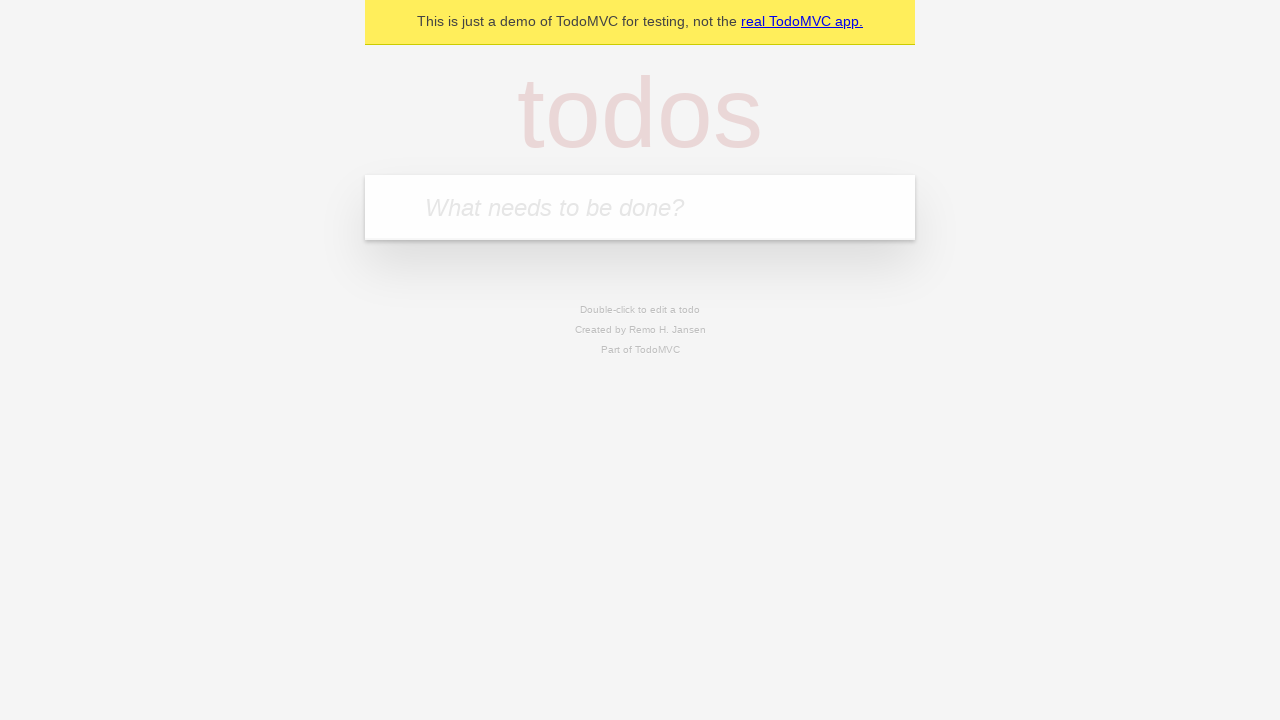

Filled new todo input with 'buy some cheese' on internal:attr=[placeholder="What needs to be done?"i]
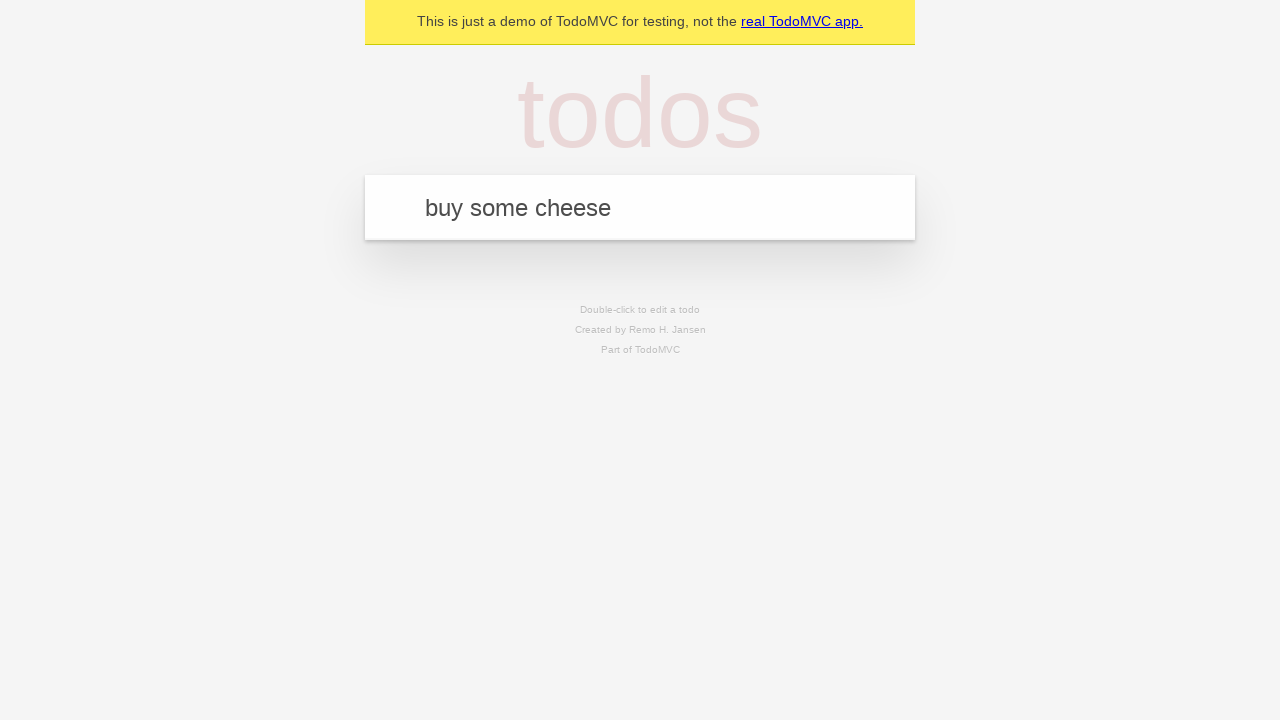

Pressed Enter to create todo 'buy some cheese' on internal:attr=[placeholder="What needs to be done?"i]
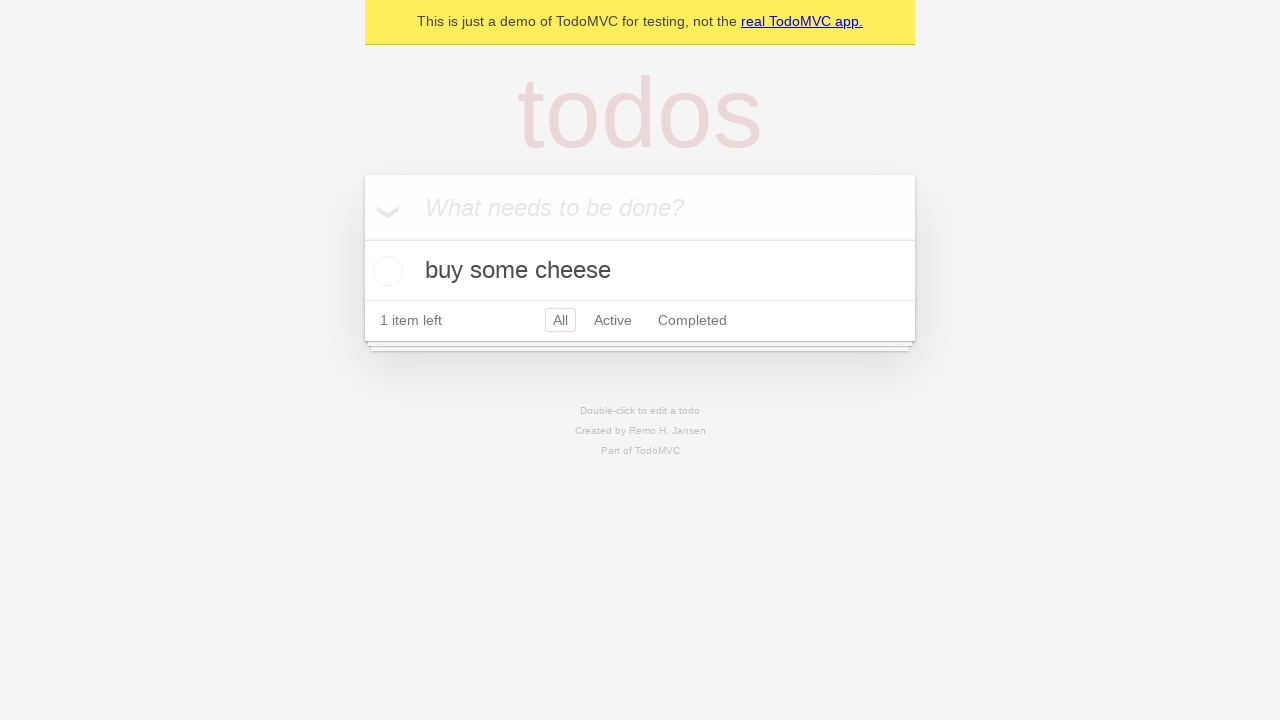

Filled new todo input with 'feed the cat' on internal:attr=[placeholder="What needs to be done?"i]
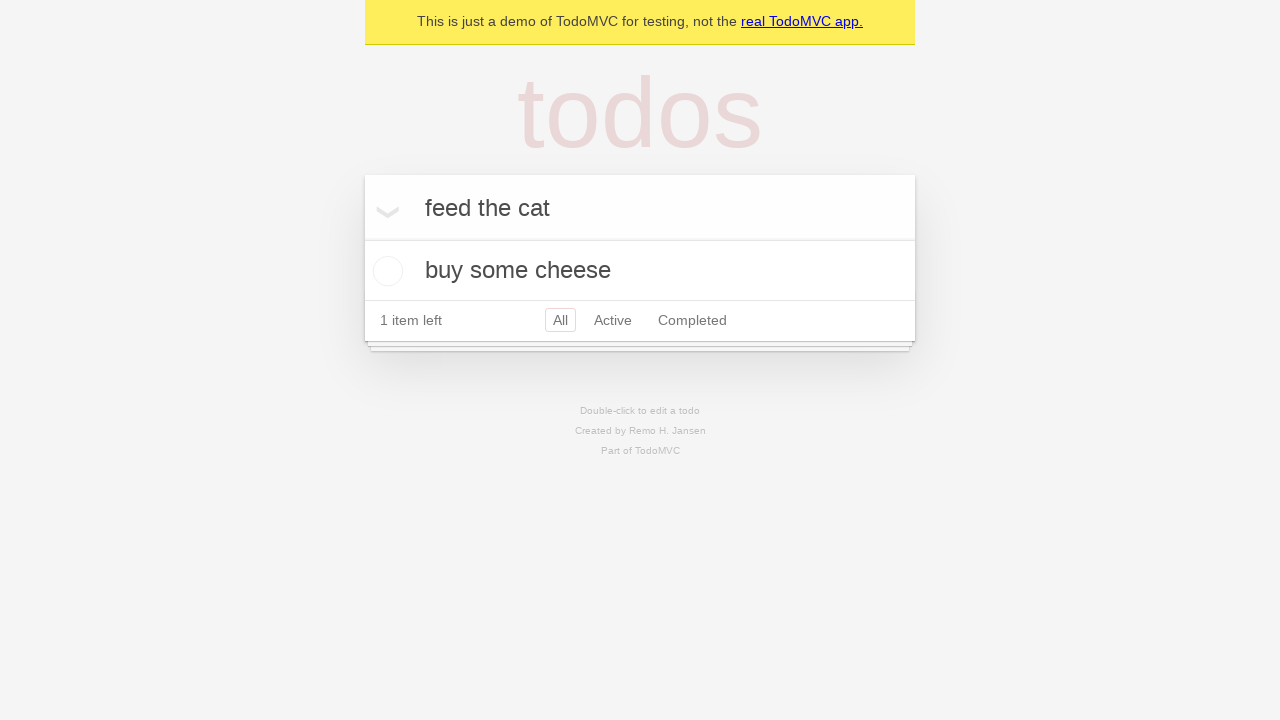

Pressed Enter to create todo 'feed the cat' on internal:attr=[placeholder="What needs to be done?"i]
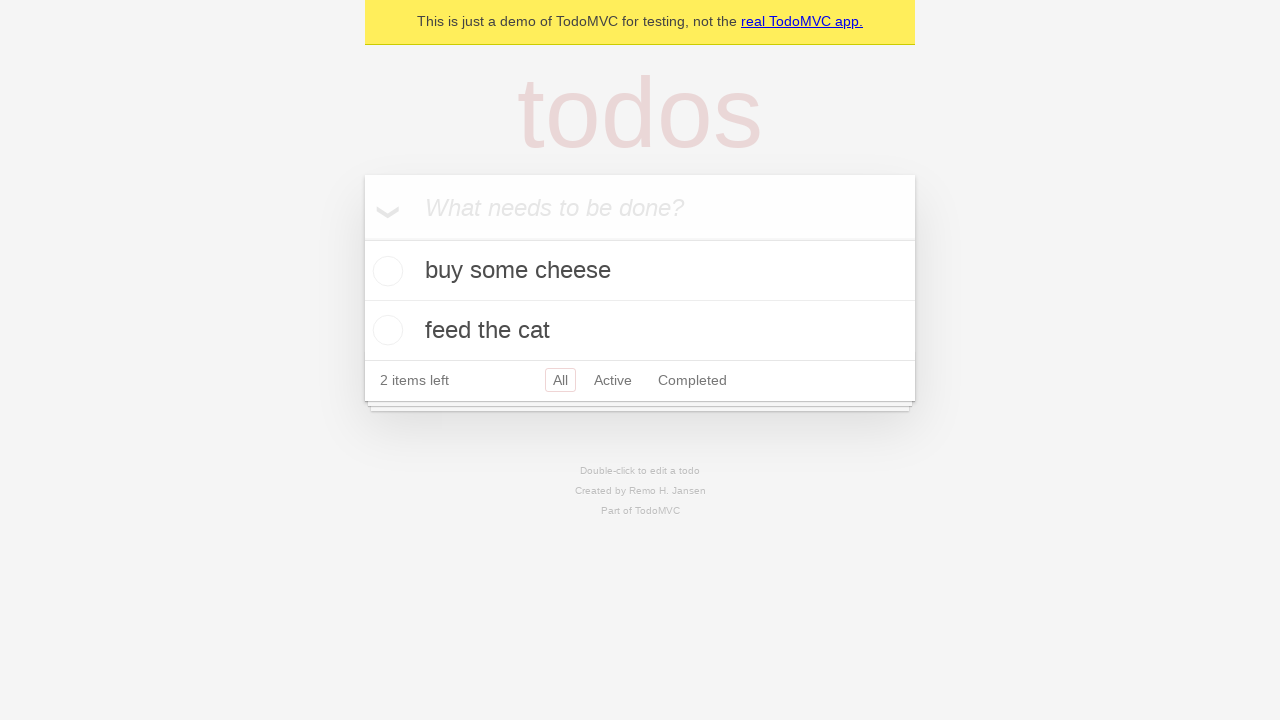

Filled new todo input with 'book a doctors appointment' on internal:attr=[placeholder="What needs to be done?"i]
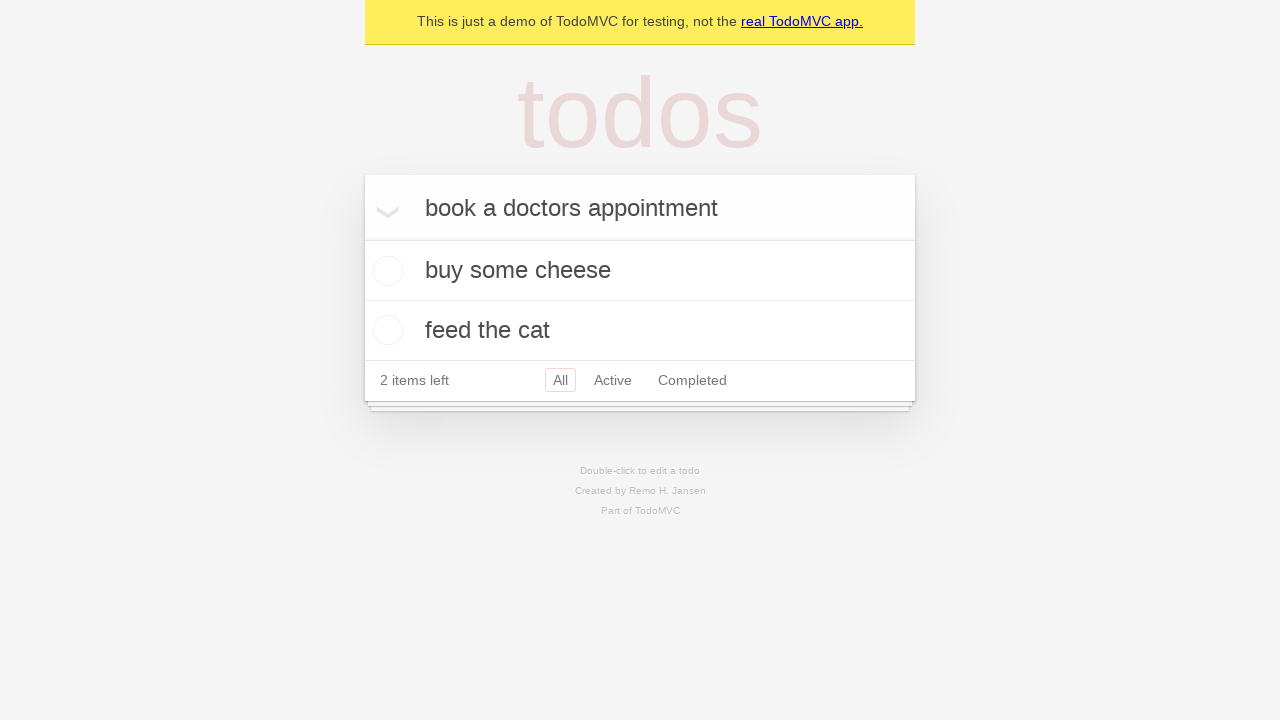

Pressed Enter to create todo 'book a doctors appointment' on internal:attr=[placeholder="What needs to be done?"i]
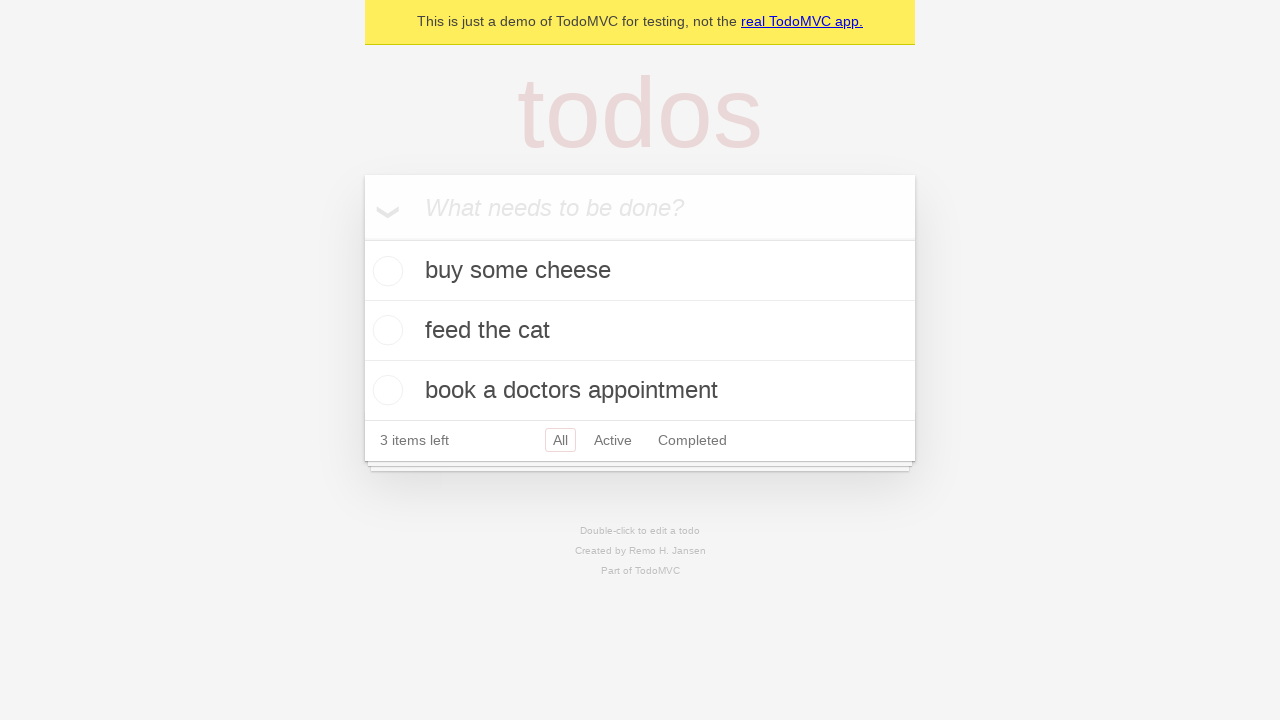

All 3 todos have been created
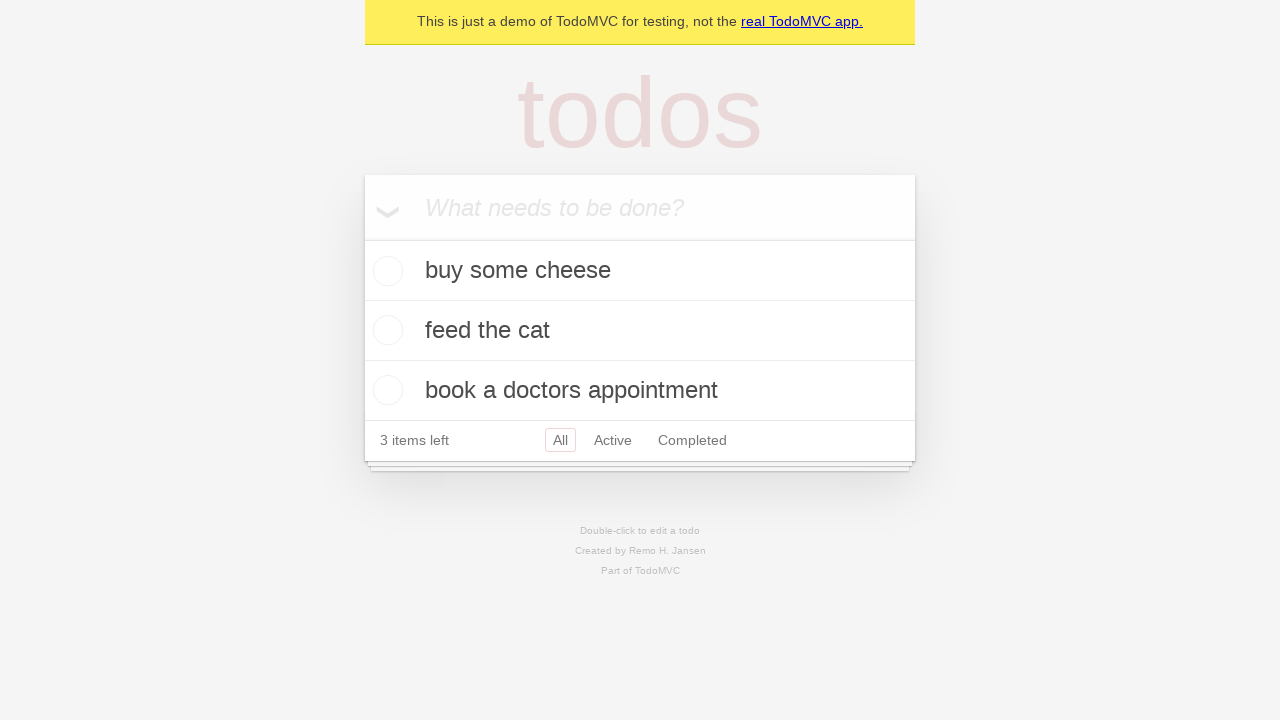

Checked the first todo item as completed at (385, 271) on .todo-list li .toggle >> nth=0
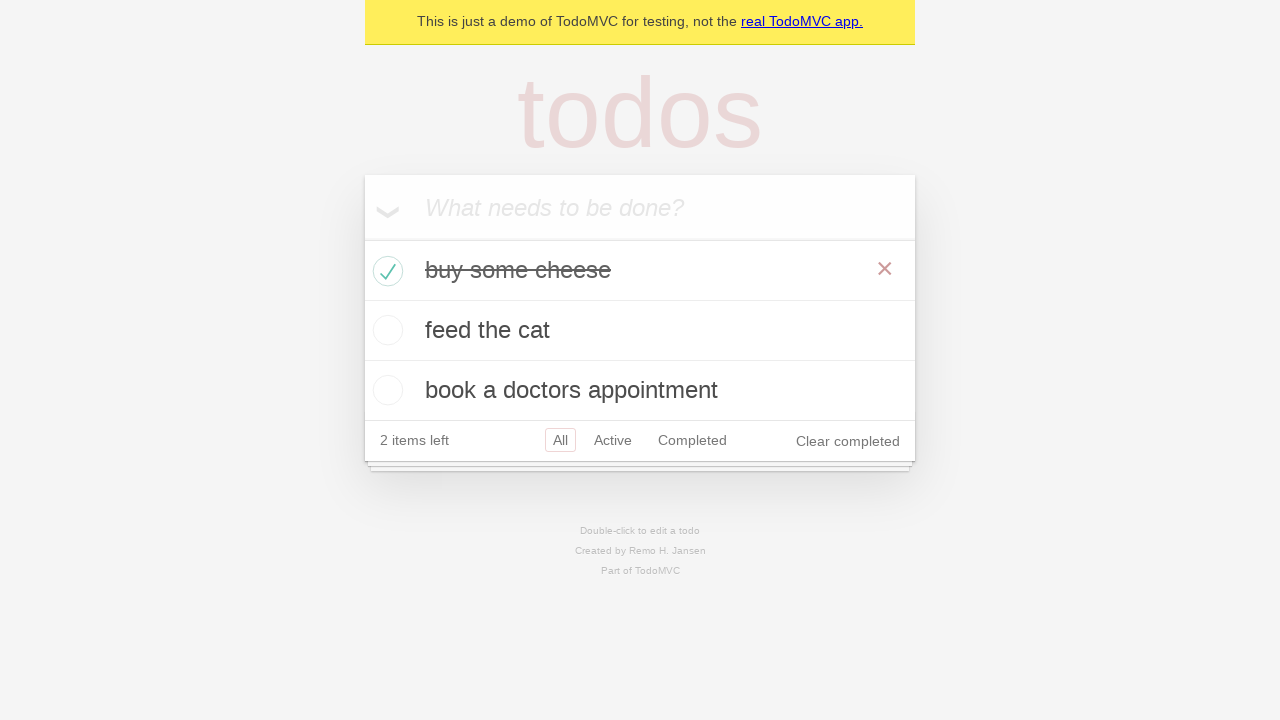

Clicked the 'Clear completed' button at (848, 441) on internal:role=button[name="Clear completed"i]
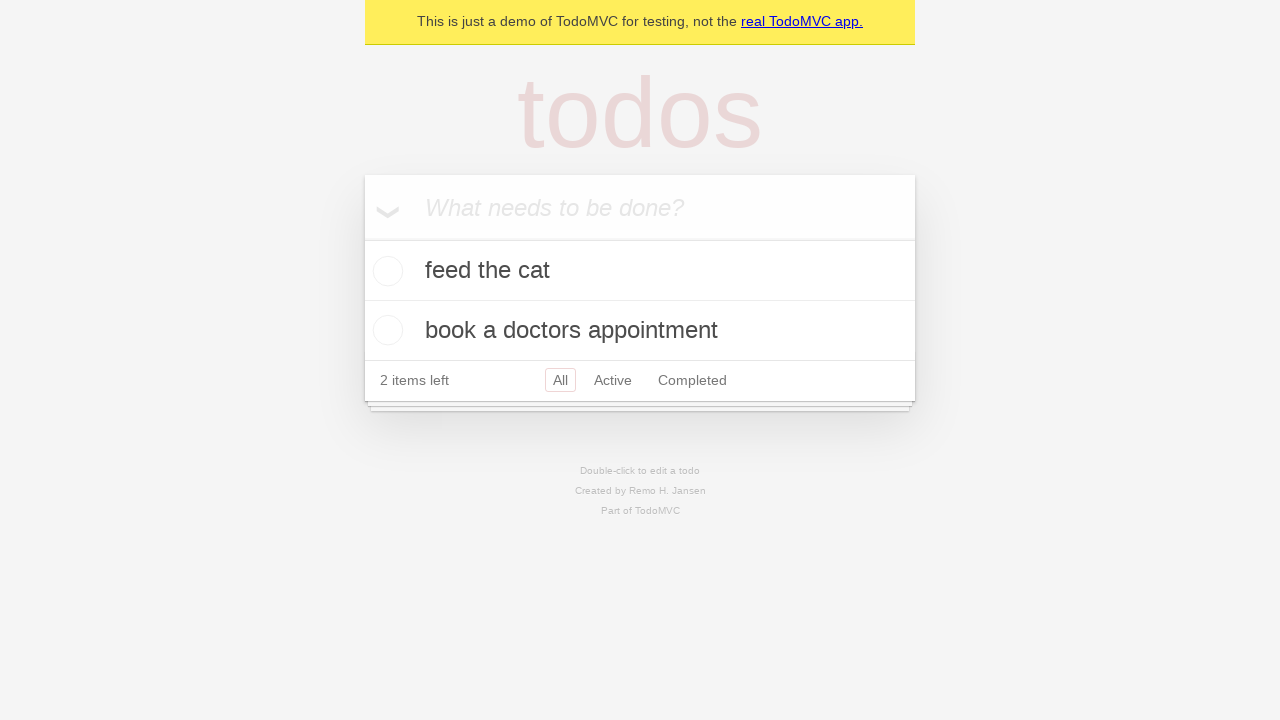

Verified that 'Clear completed' button is hidden when no items are completed
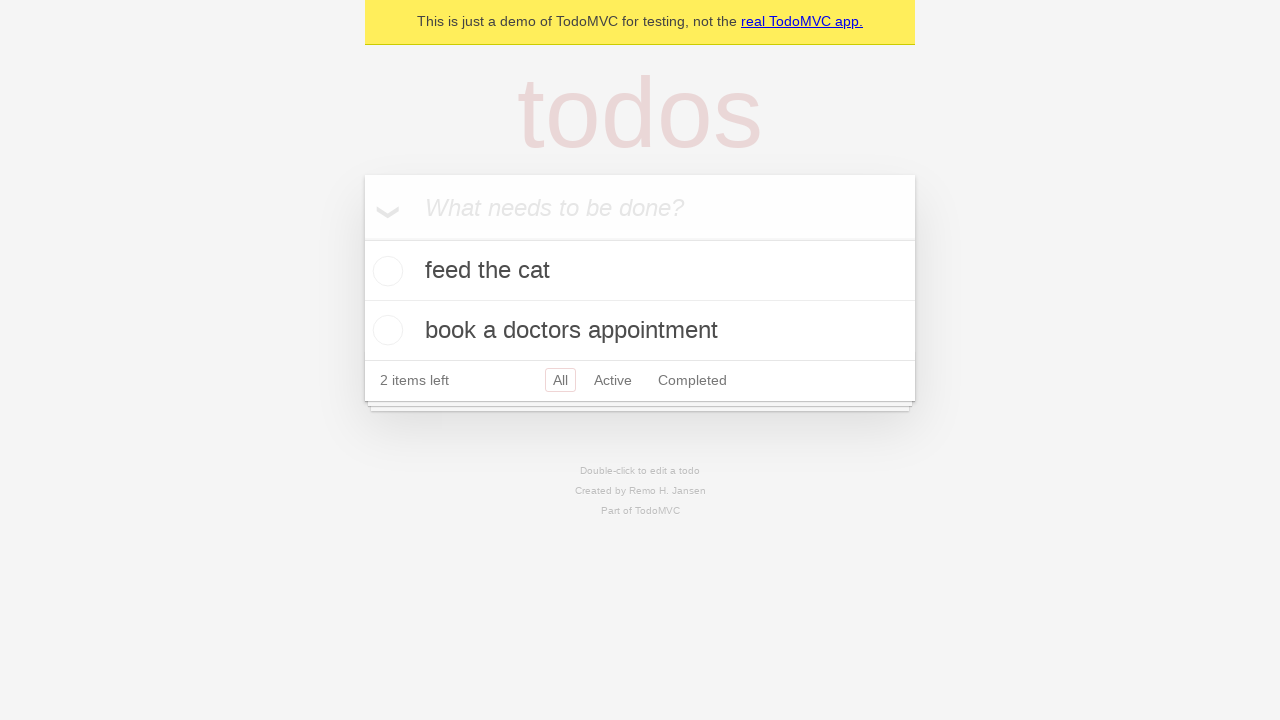

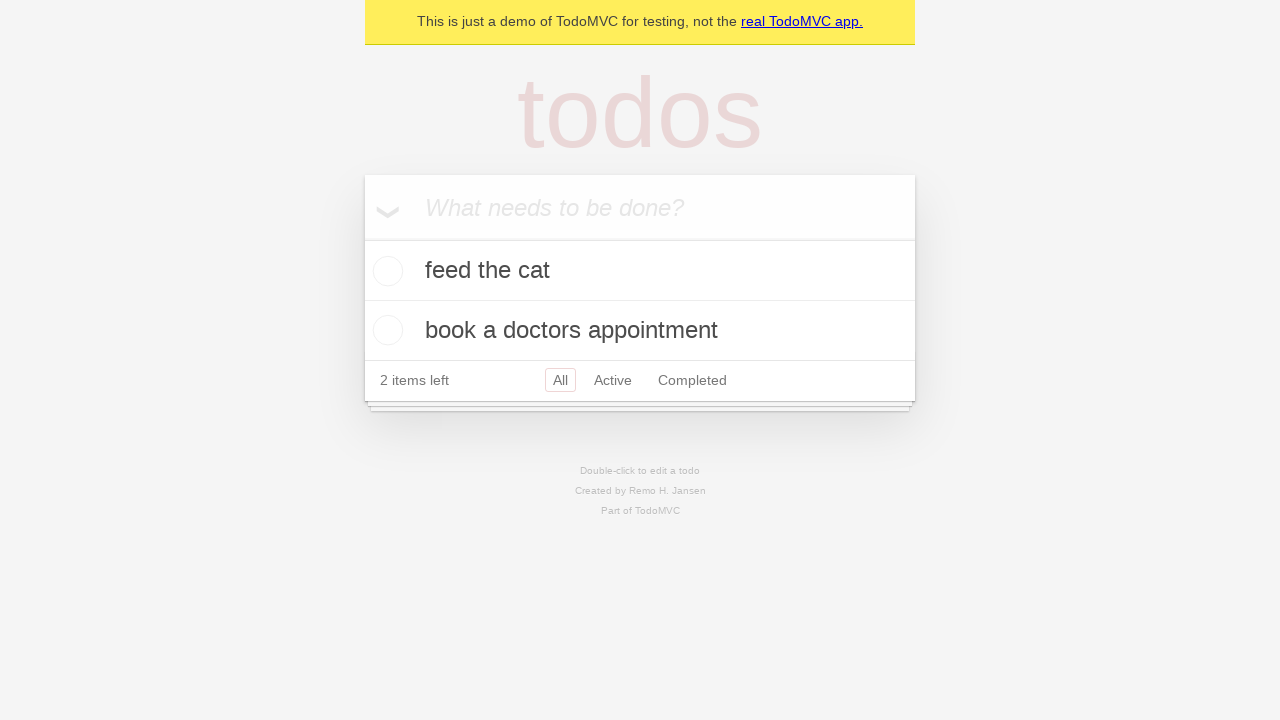